Tests form interaction by selecting a checkbox, capturing its value, using it to fill a dropdown and text field, then triggering an alert and verifying the content

Starting URL: https://www.rahulshettyacademy.com/AutomationPractice/

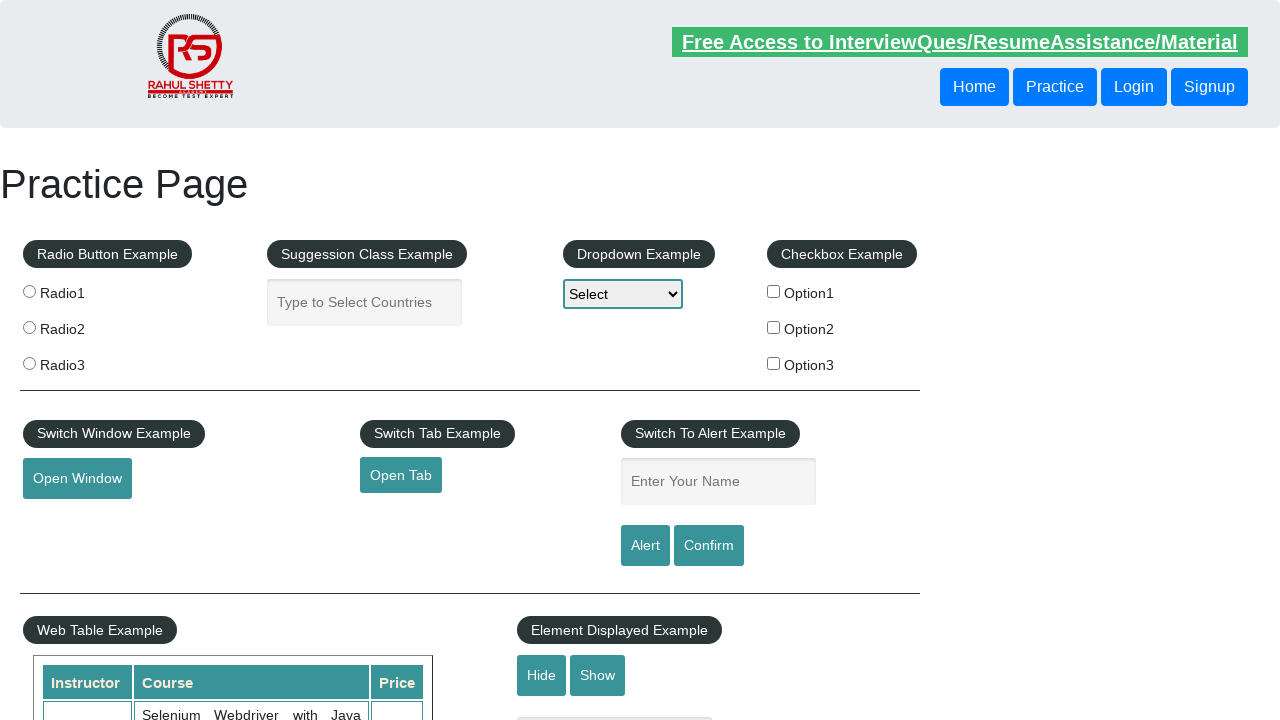

Clicked the first checkbox (checkBoxOption1) at (774, 291) on #checkBoxOption1
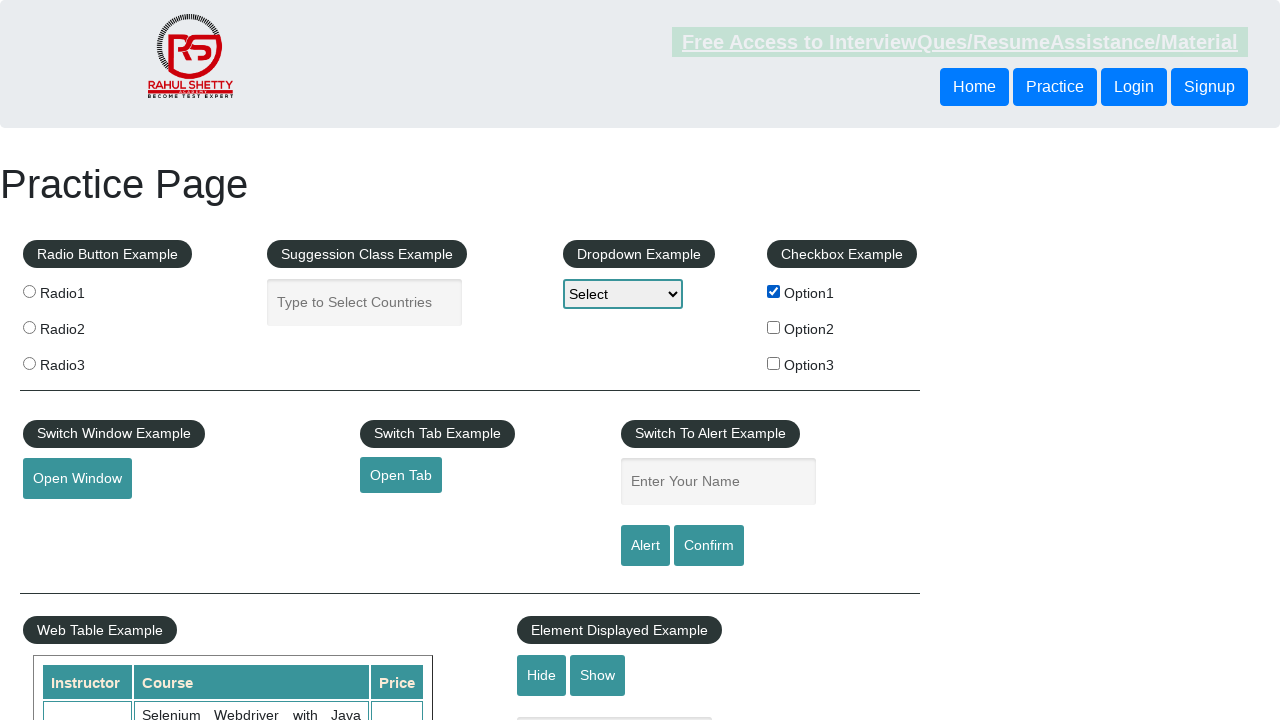

Retrieved checkbox value attribute: option1
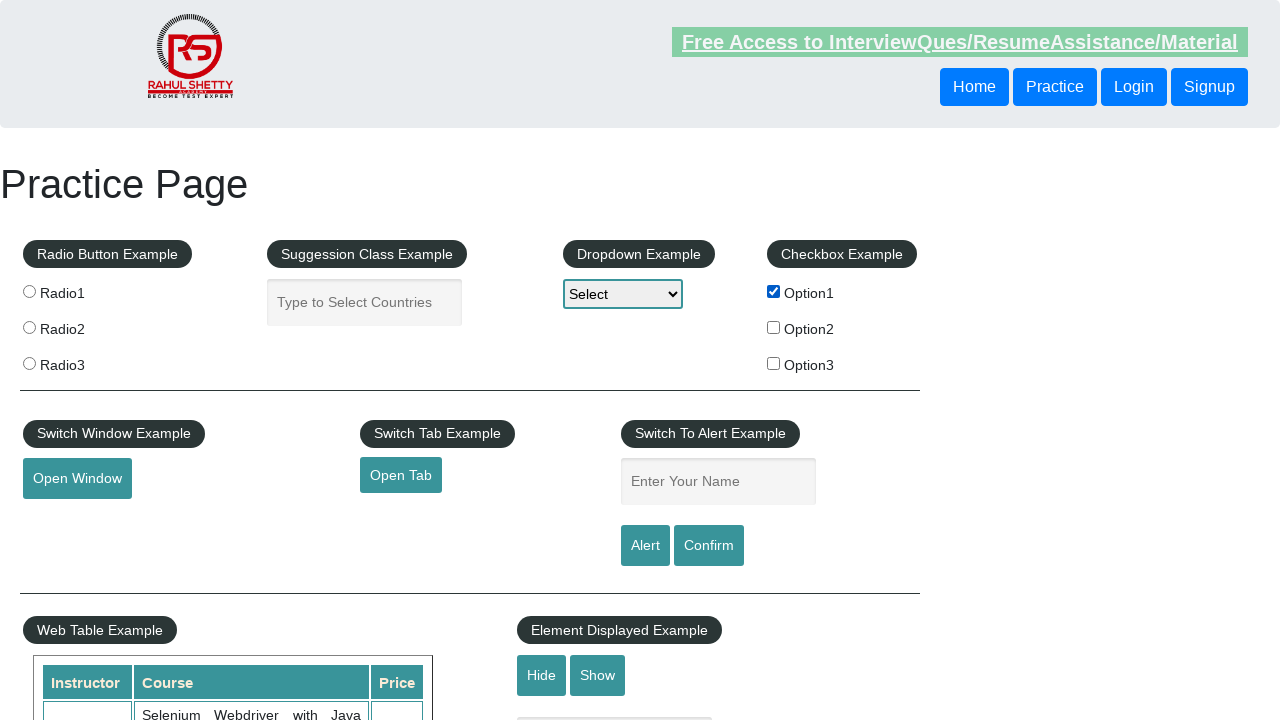

Selected dropdown option with value: option1 on #dropdown-class-example
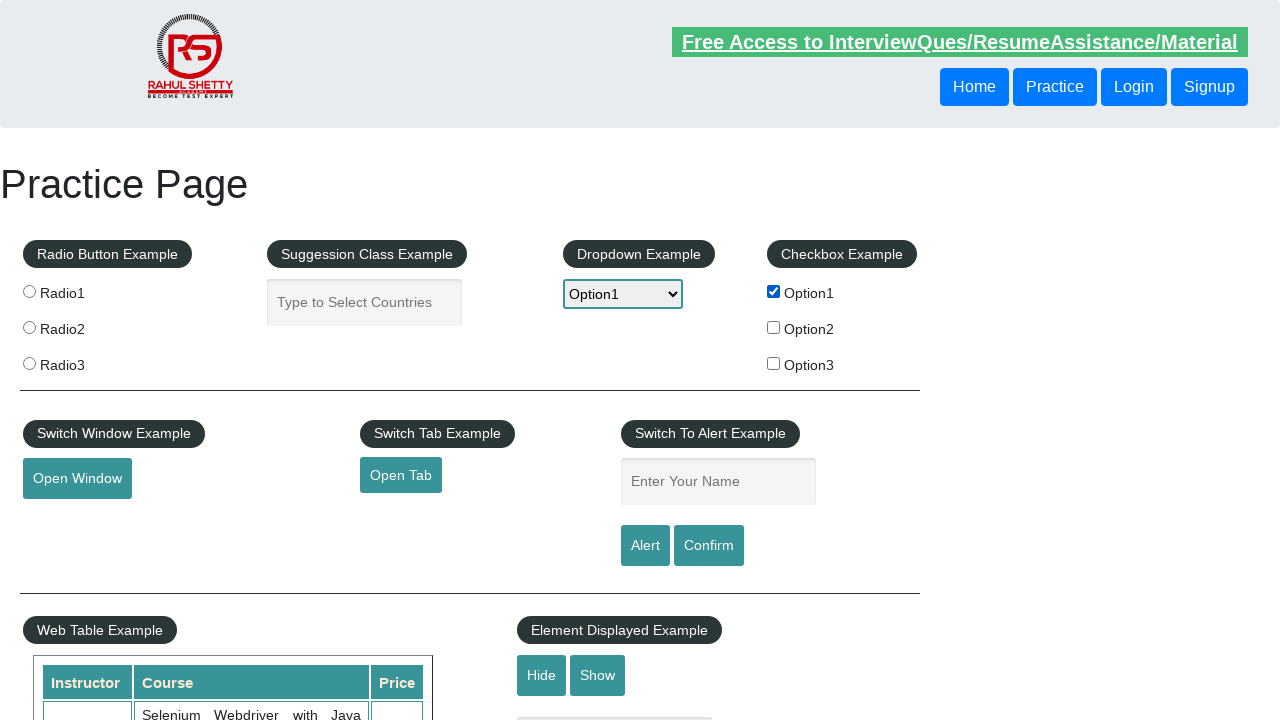

Filled name field with checkbox value: option1 on #name
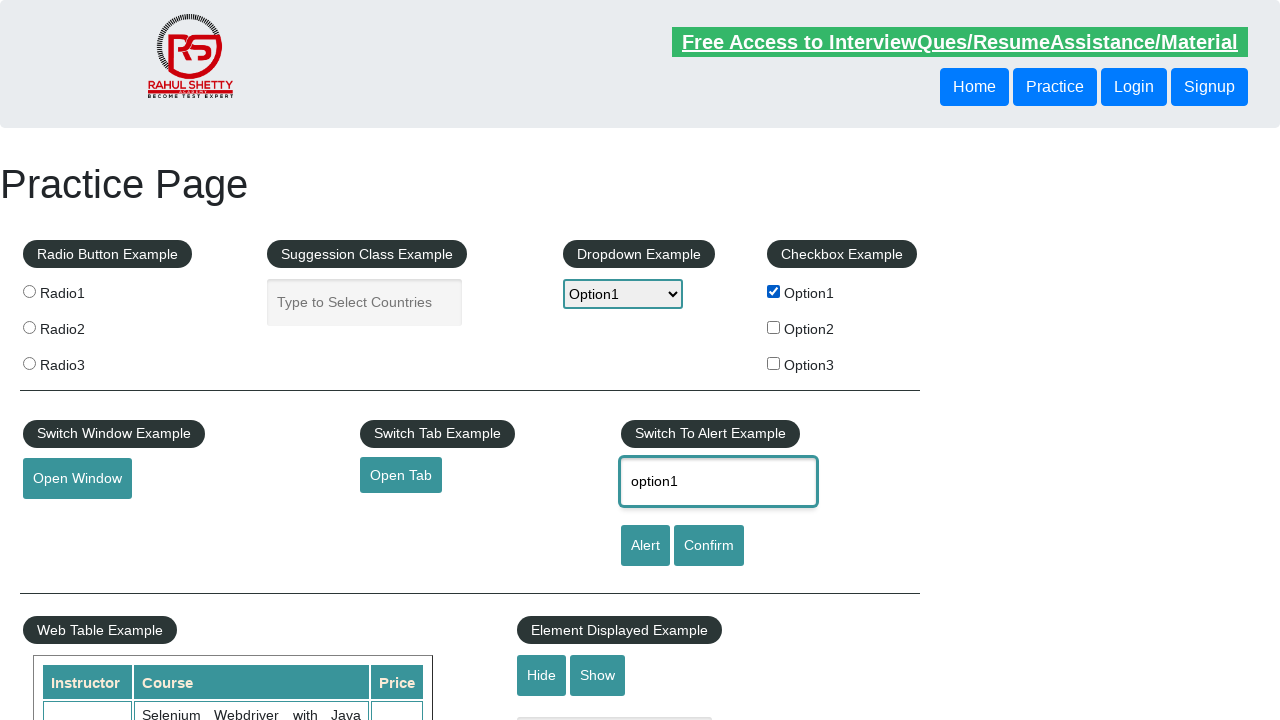

Set up dialog handler to accept alerts
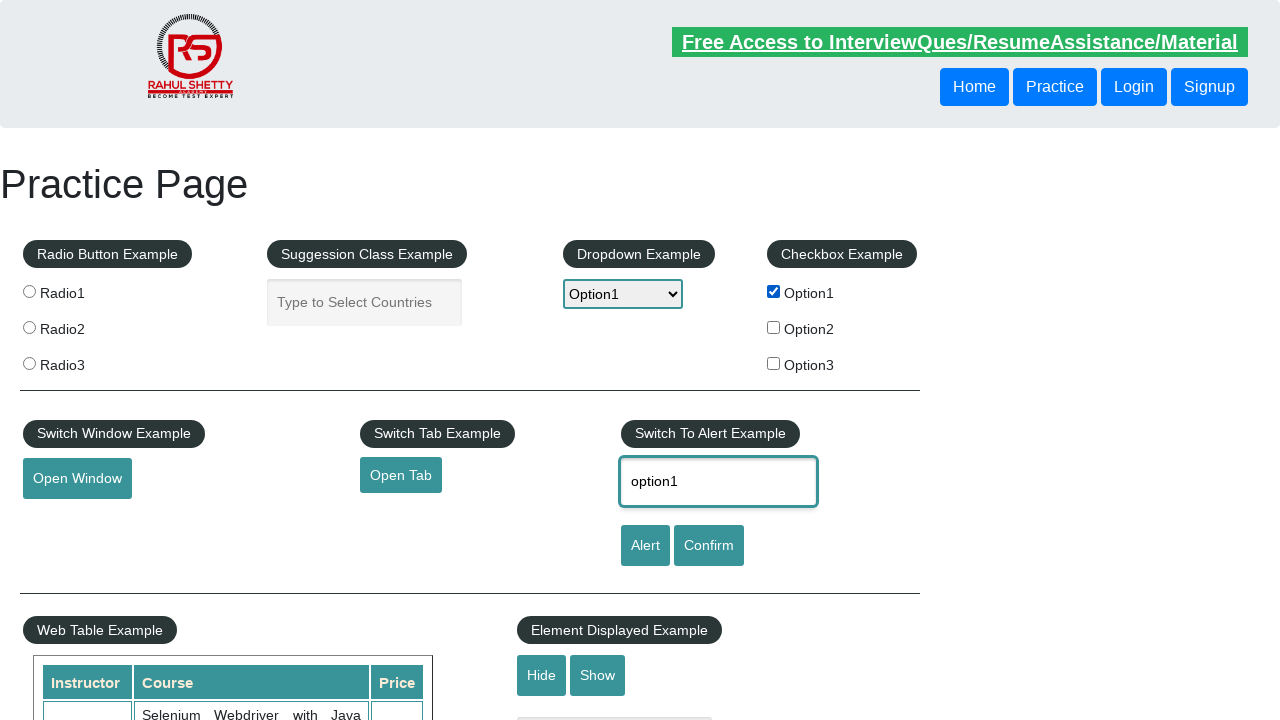

Clicked alert button and accepted the alert at (645, 546) on #alertbtn
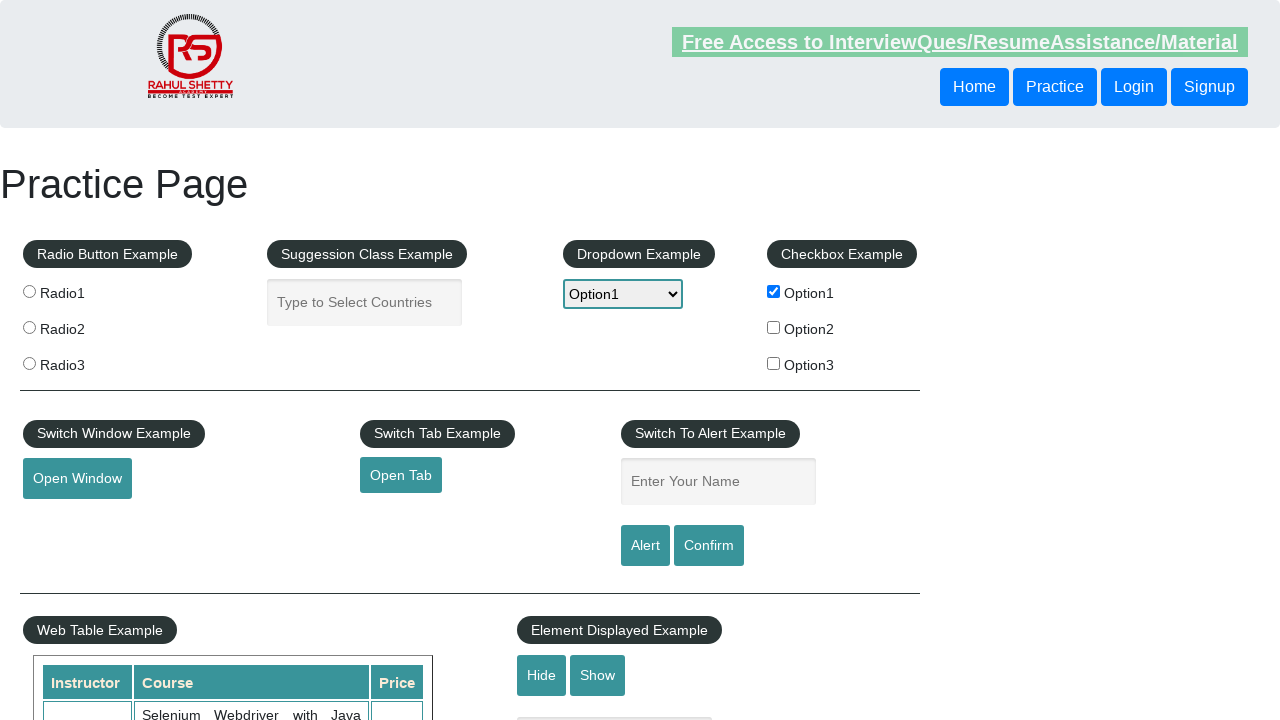

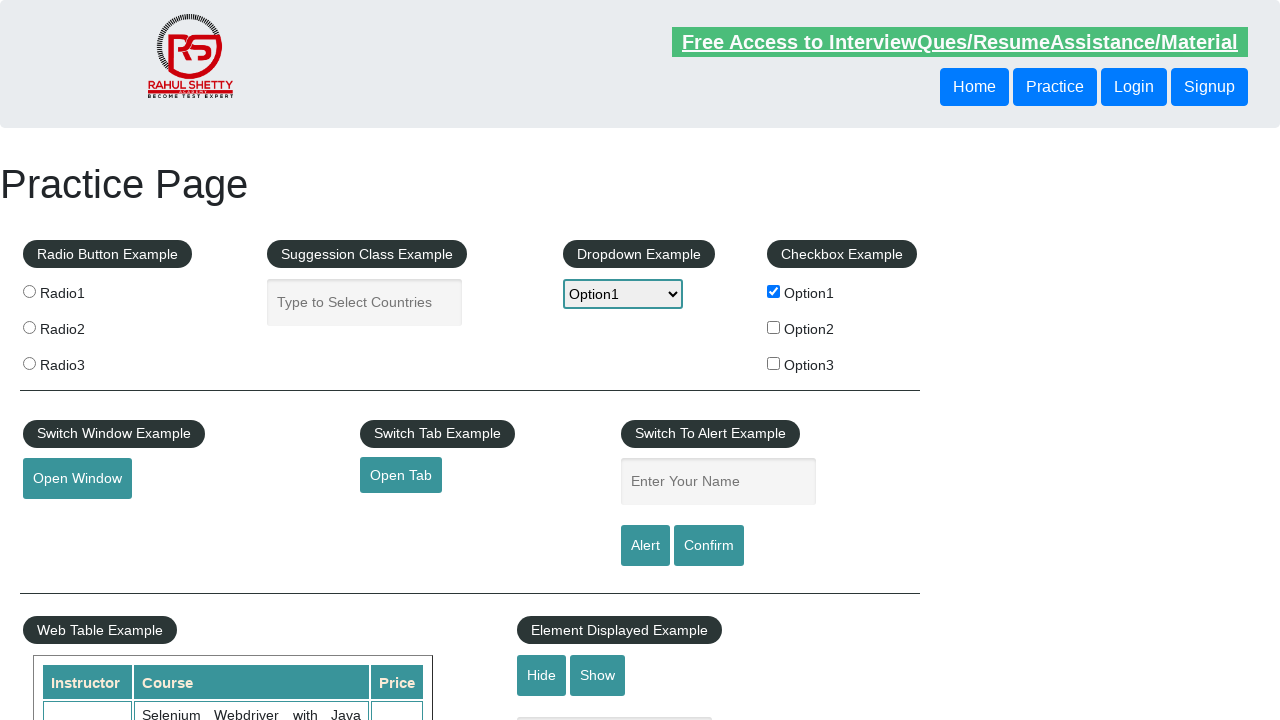